Tests search reset by typing "radis" and then deleting all characters to show all 11 cards again

Starting URL: https://labasse.github.io/fruits/

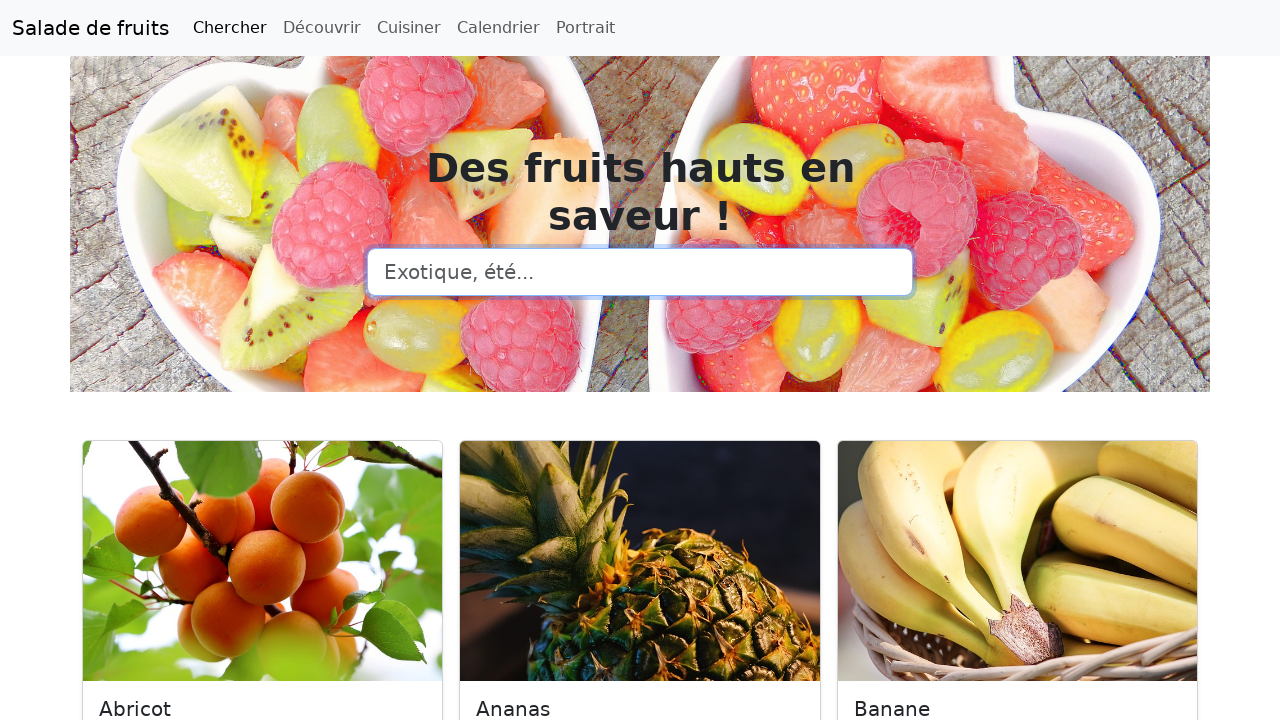

Clicked on search input field at (640, 272) on input[type=search]
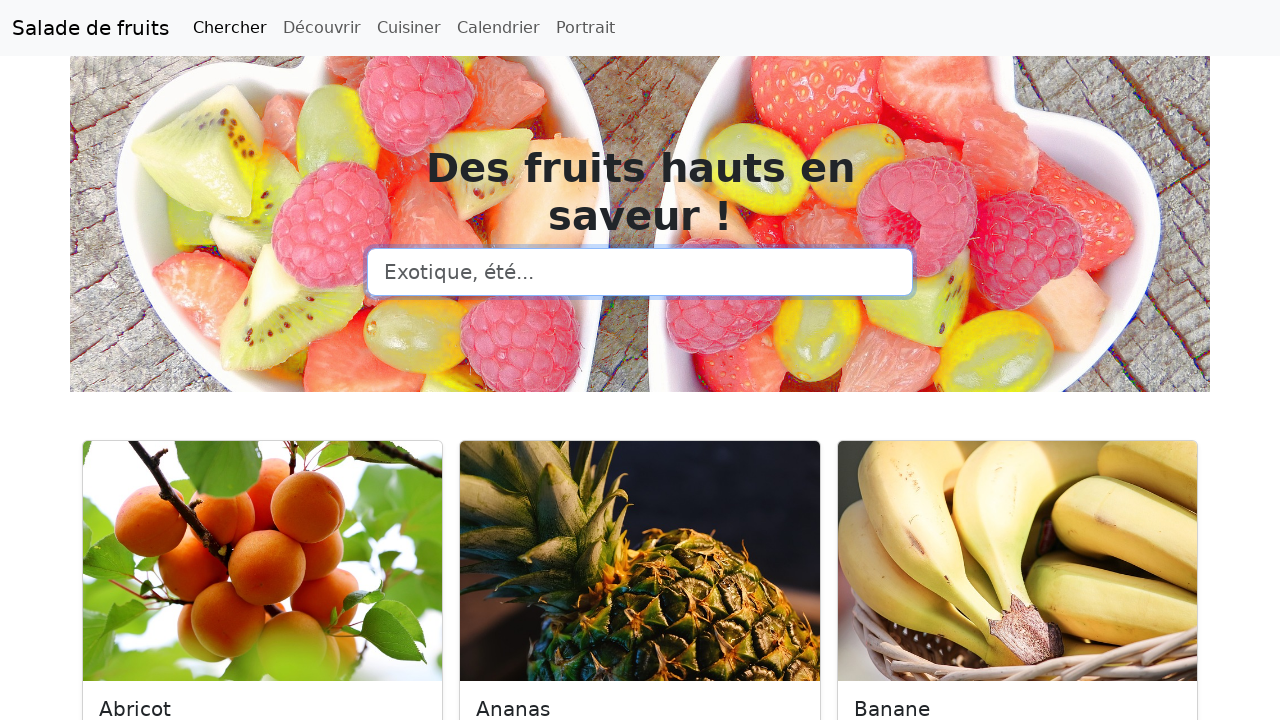

Typed 'radis' in search field on input[type=search]
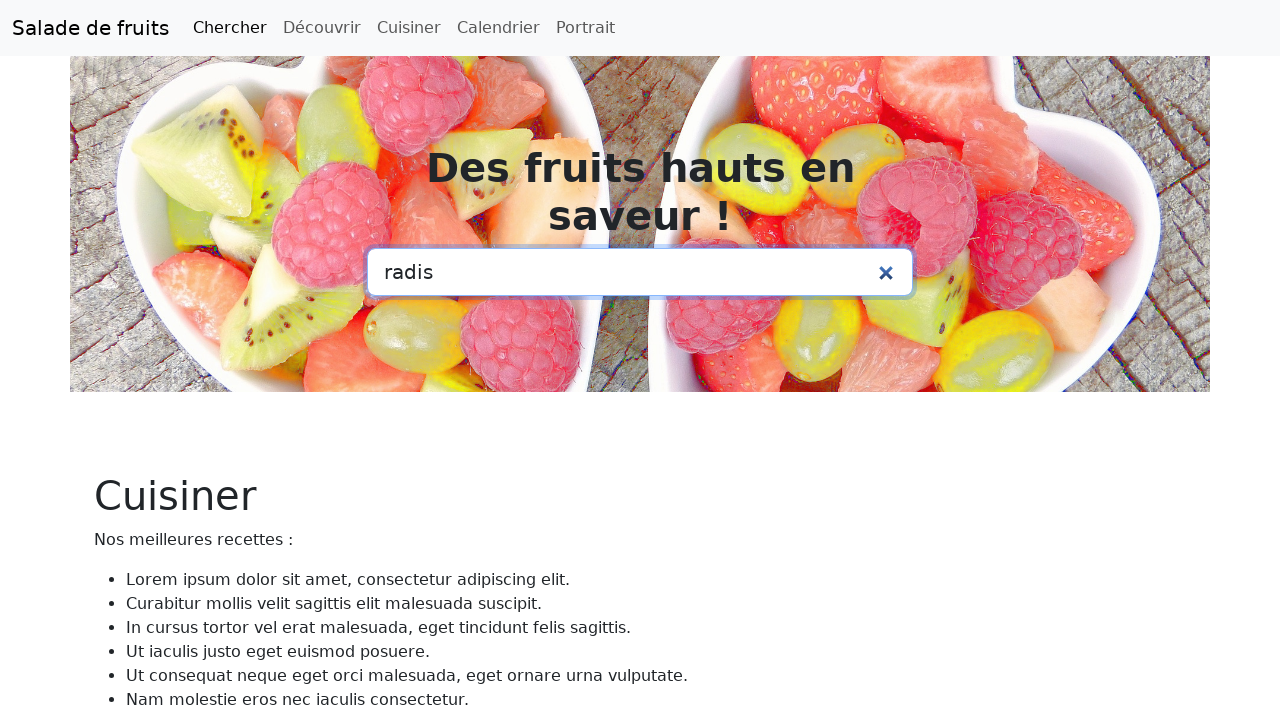

Pressed Backspace to delete character 1 of 5
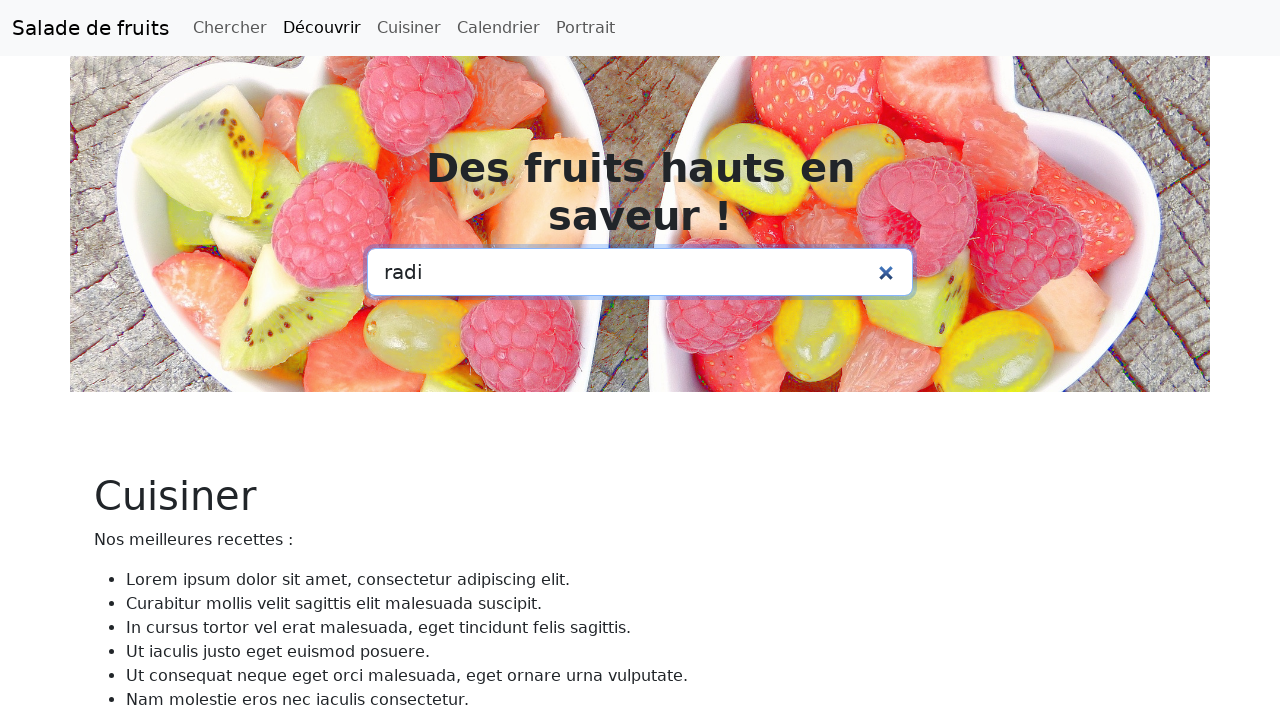

Pressed Backspace to delete character 2 of 5
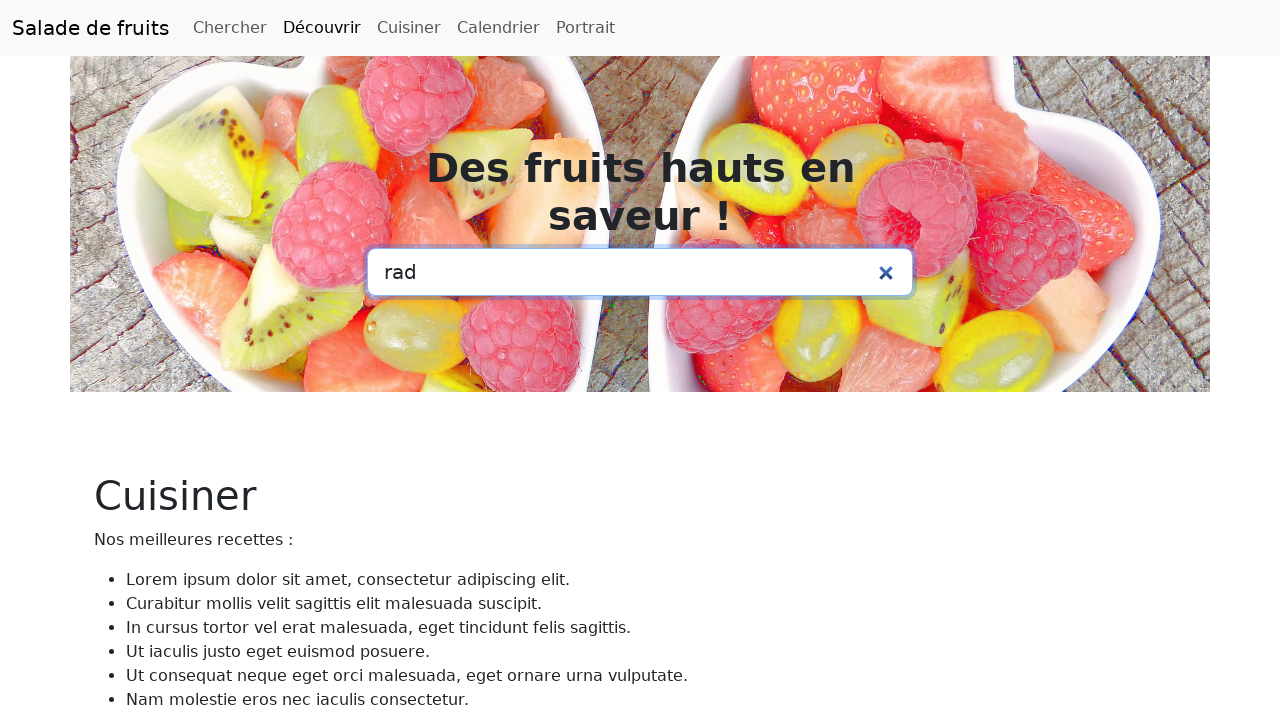

Pressed Backspace to delete character 3 of 5
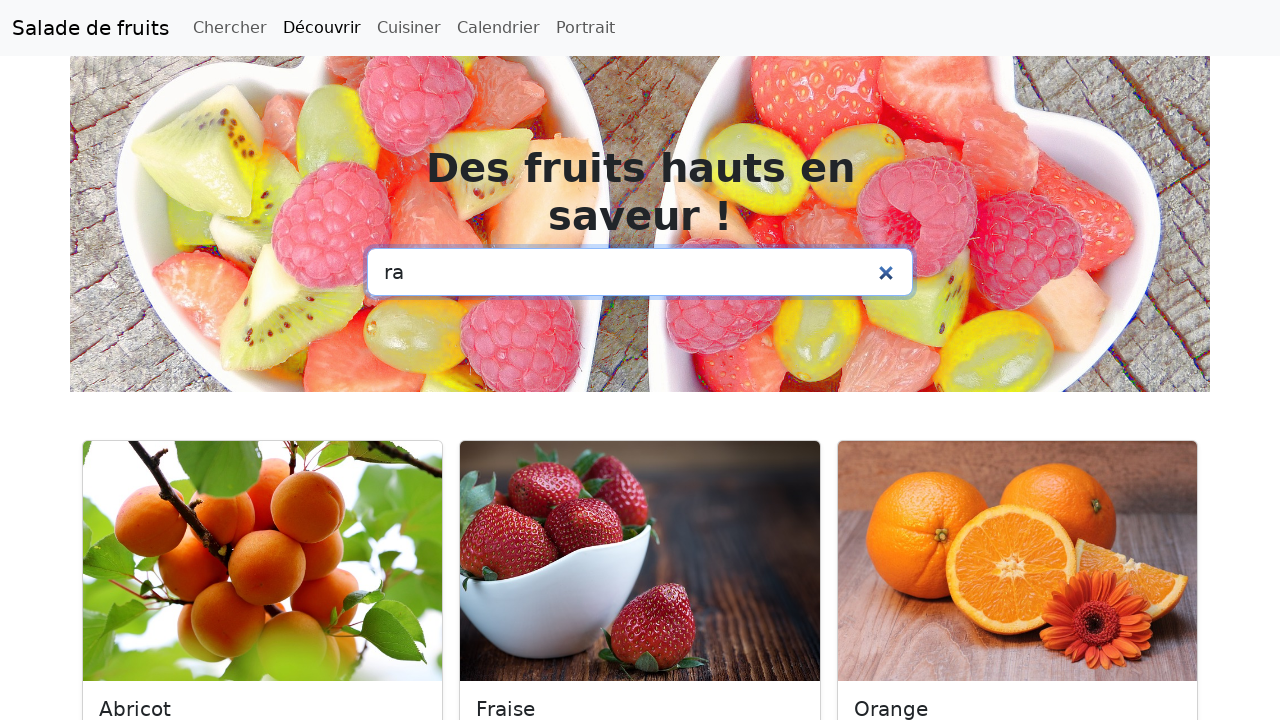

Pressed Backspace to delete character 4 of 5
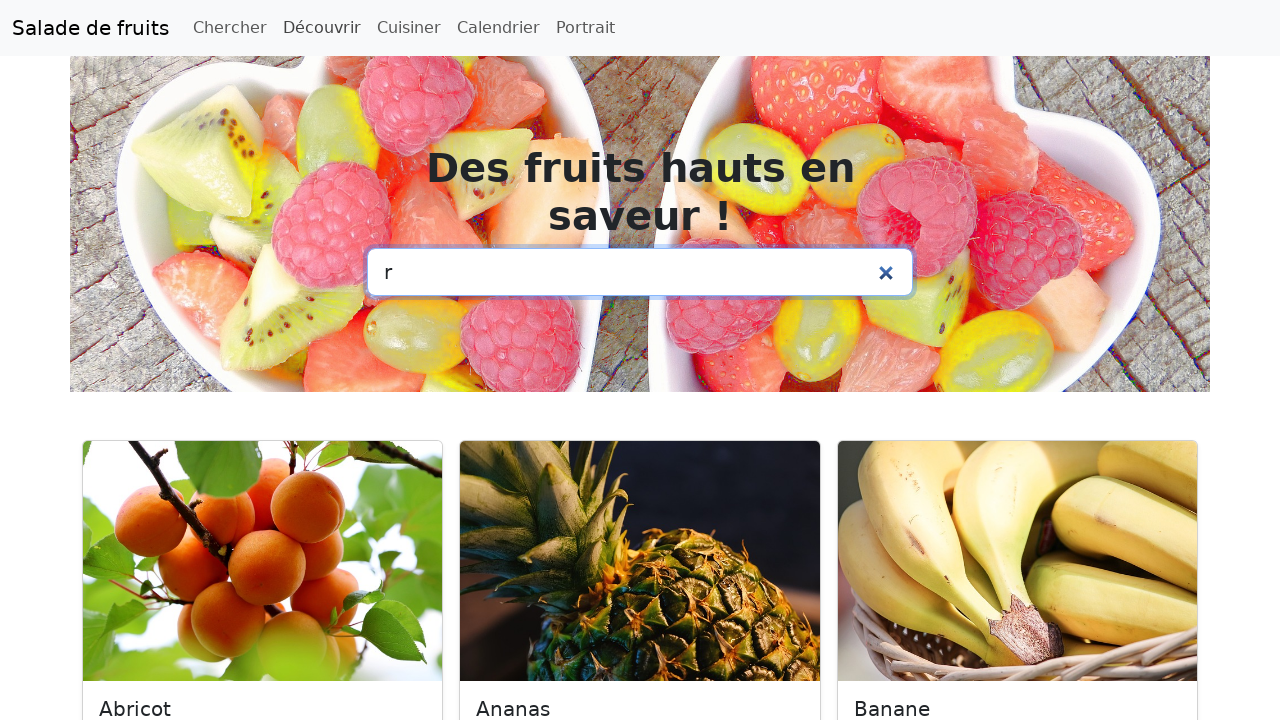

Pressed Backspace to delete character 5 of 5
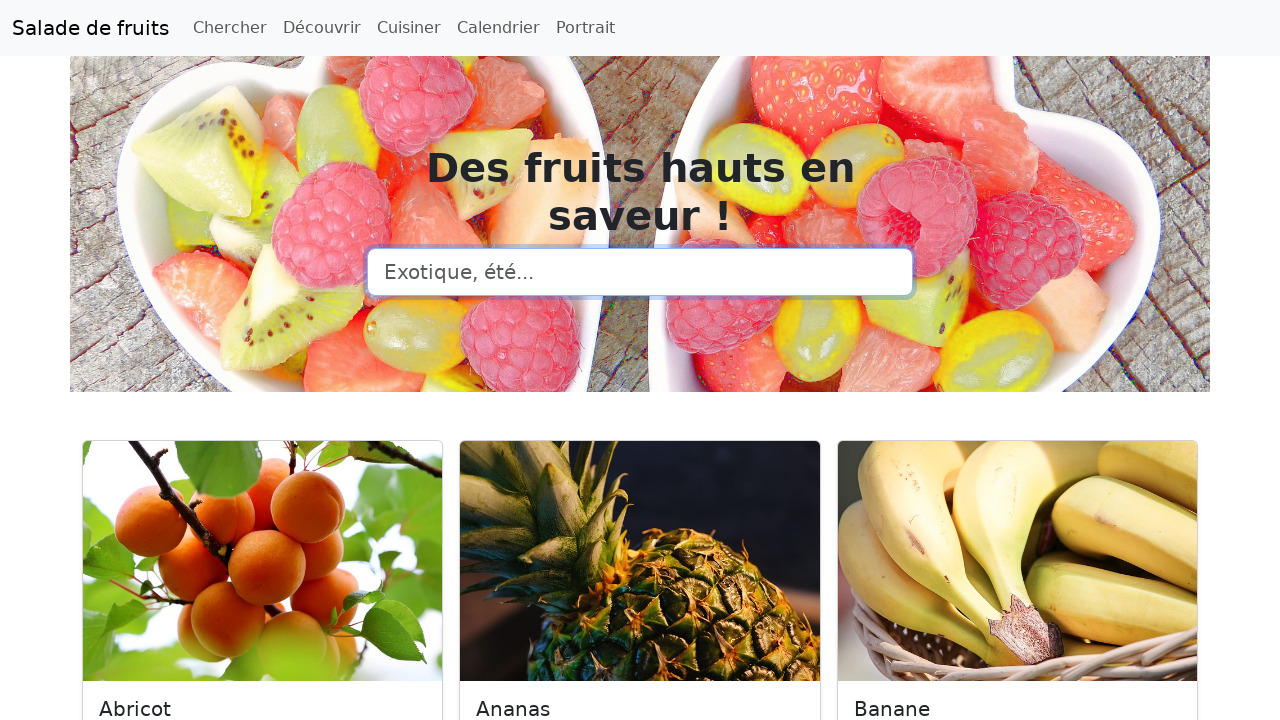

Waited for all 11 fruit cards to be displayed after clearing search
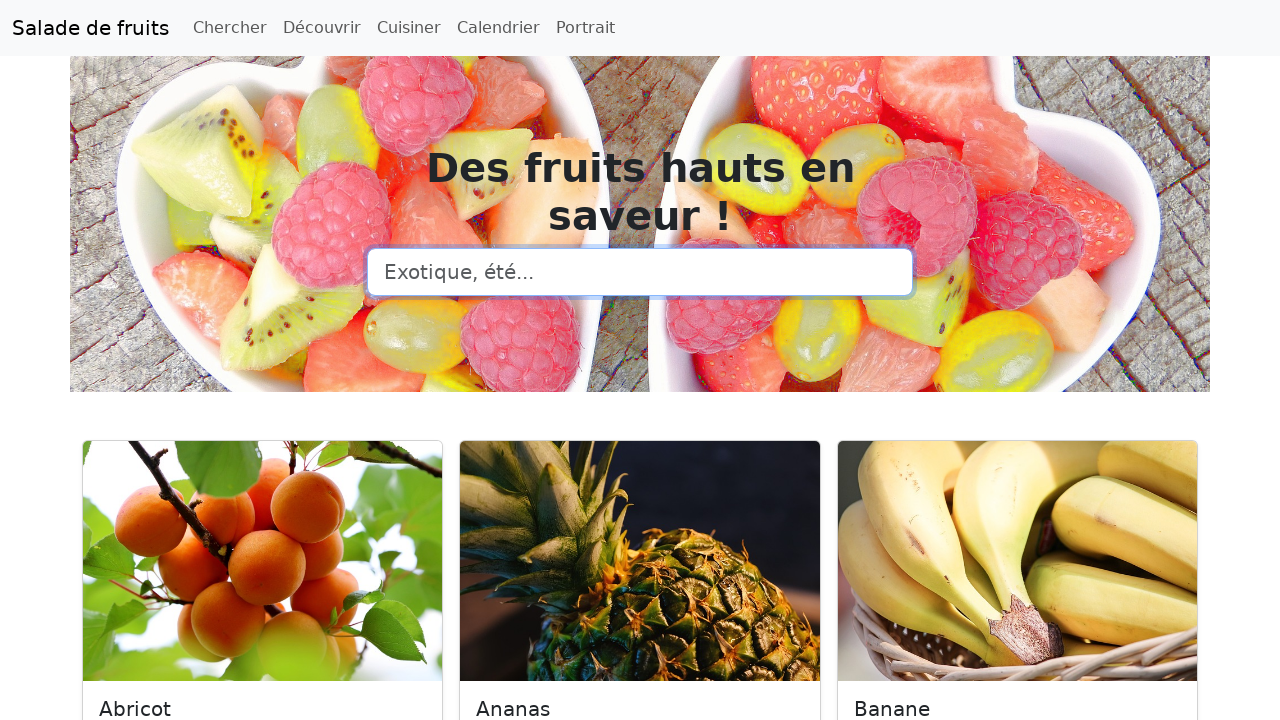

Located all card elements
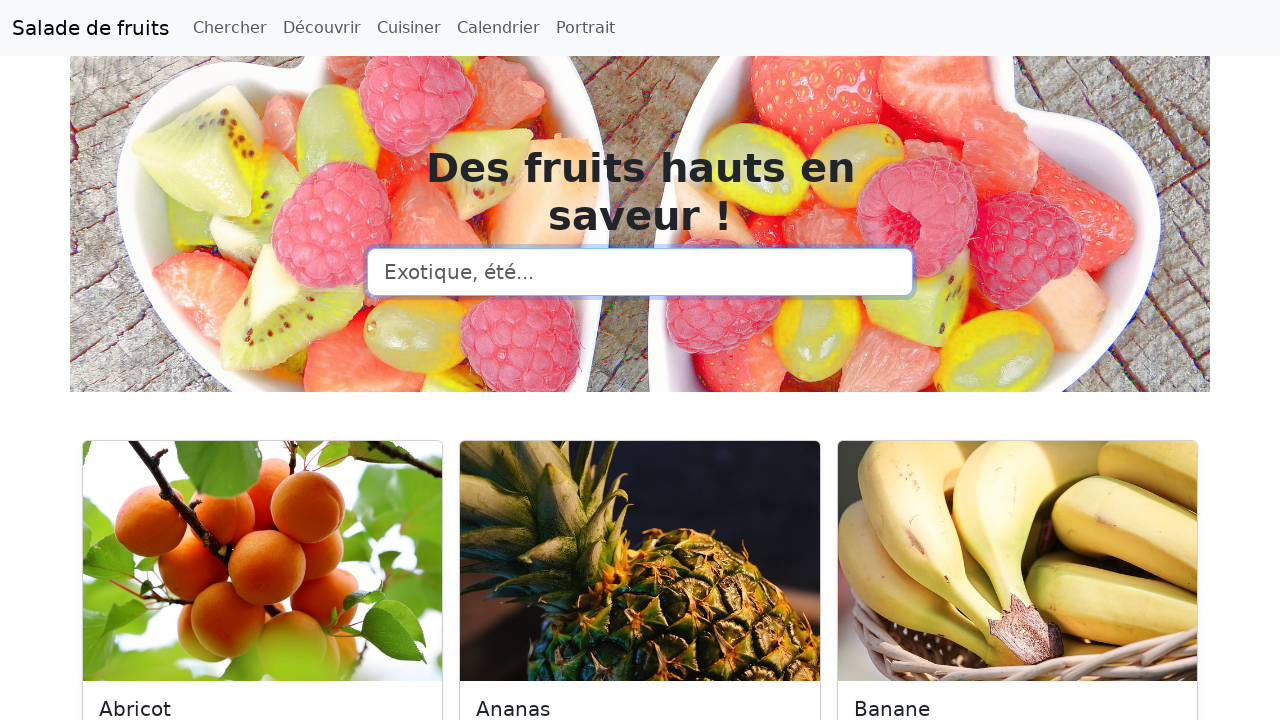

Verified that exactly 11 fruit cards are displayed
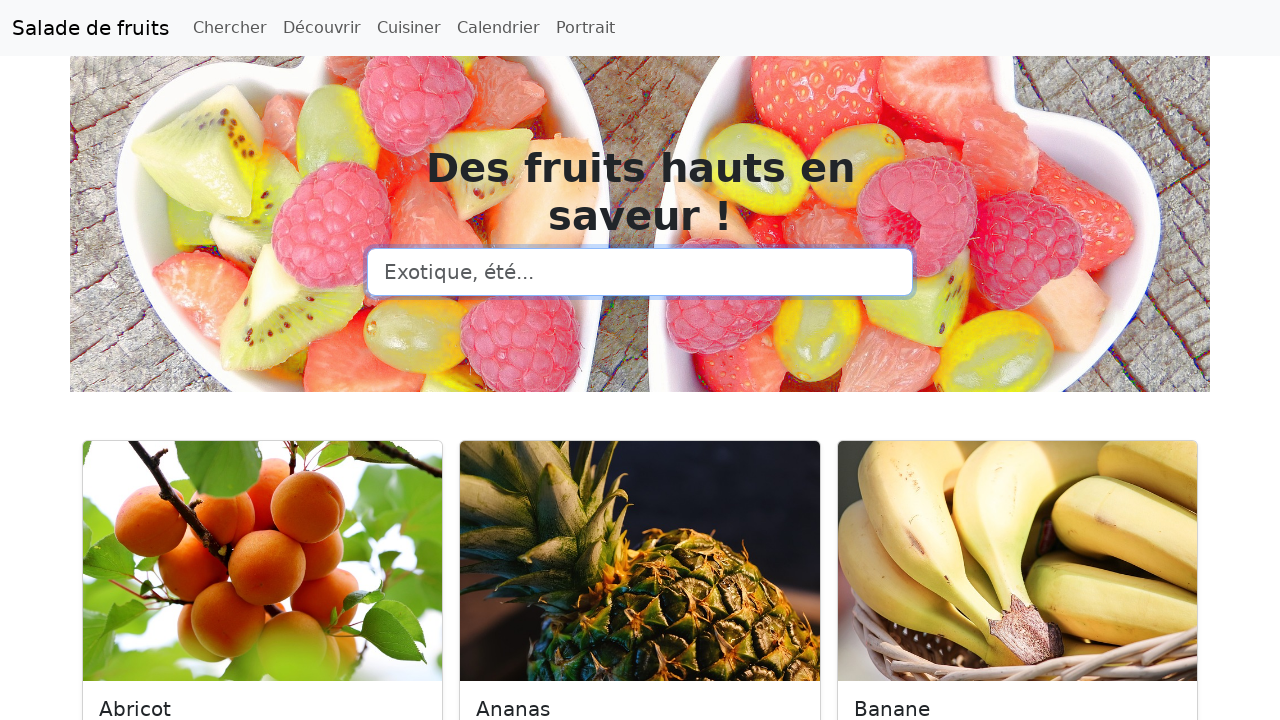

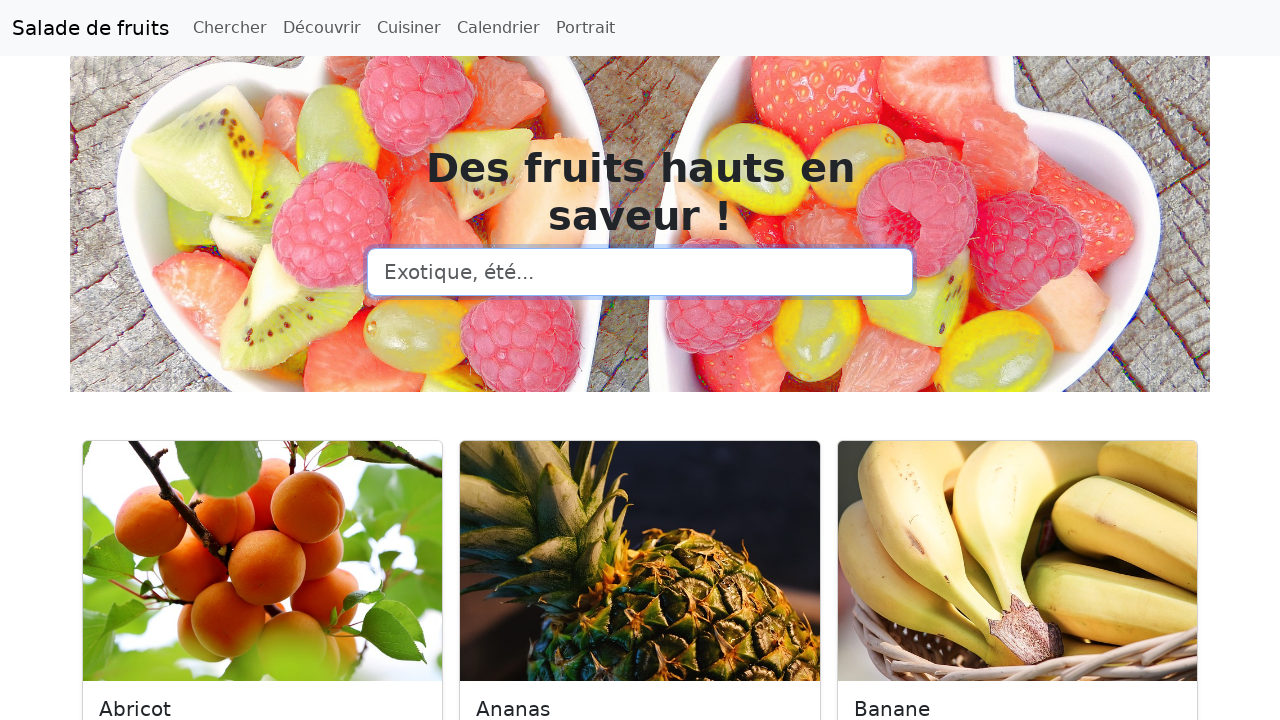